Navigates to the Browse Languages section and verifies the table headers for Language and Author are displayed

Starting URL: http://www.99-bottles-of-beer.net/

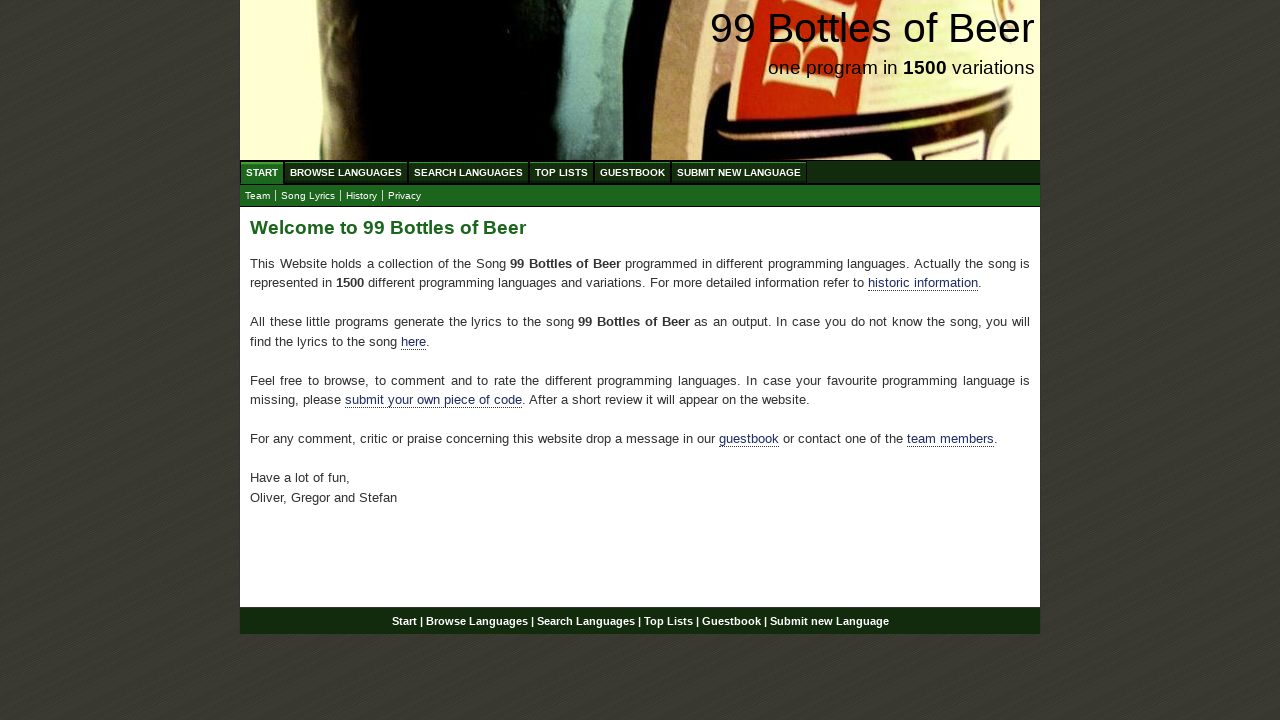

Clicked on Browse Languages menu item at (346, 172) on #menu a[href='/abc.html']
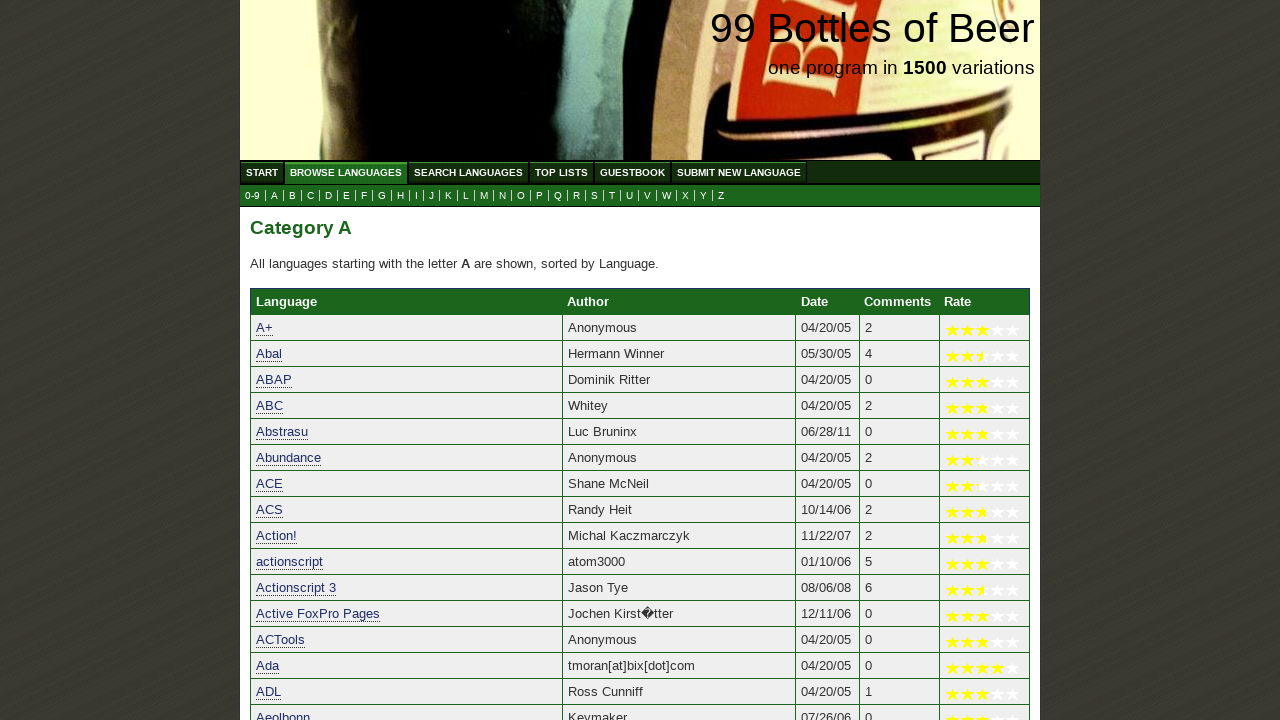

Waited for Language table header to be displayed
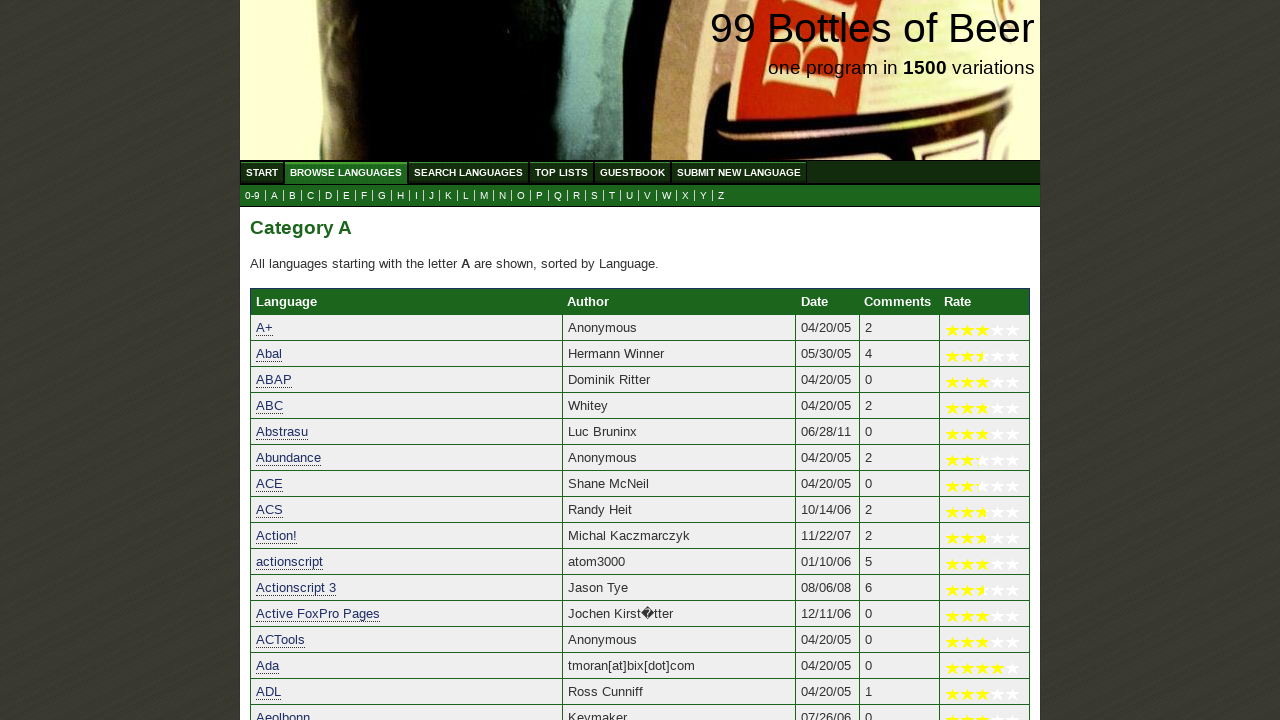

Waited for Author table header to be displayed
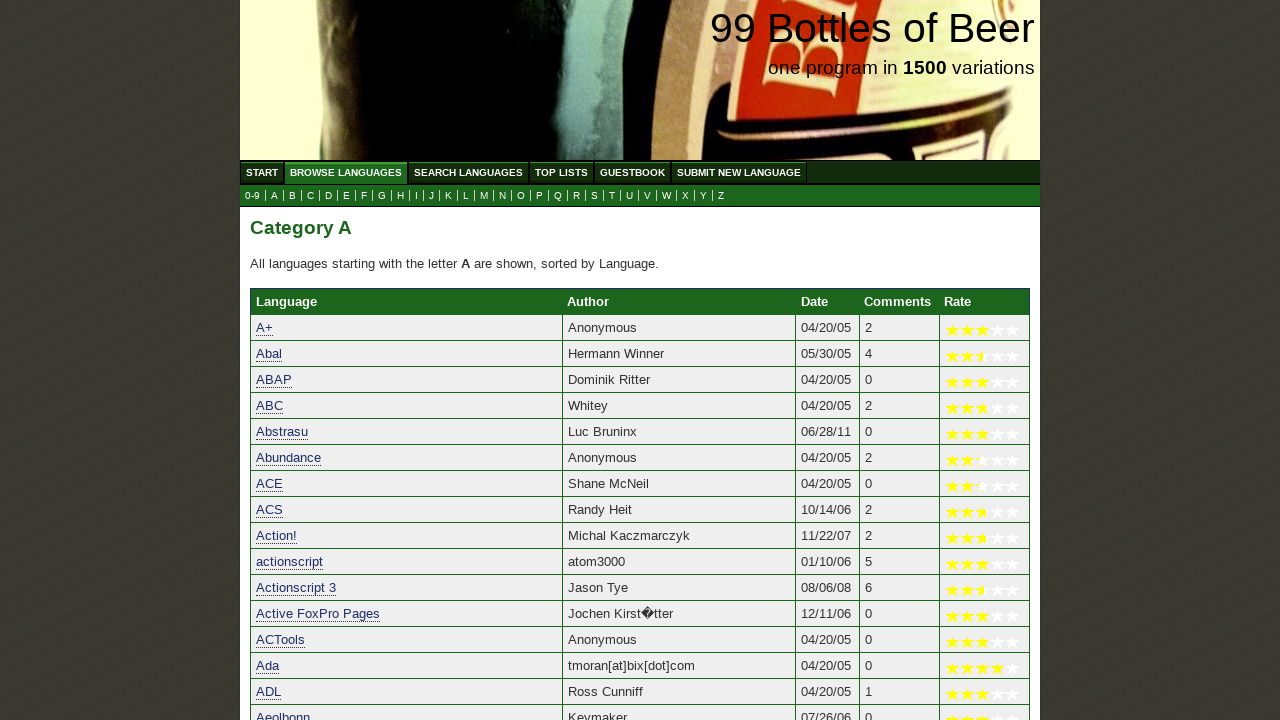

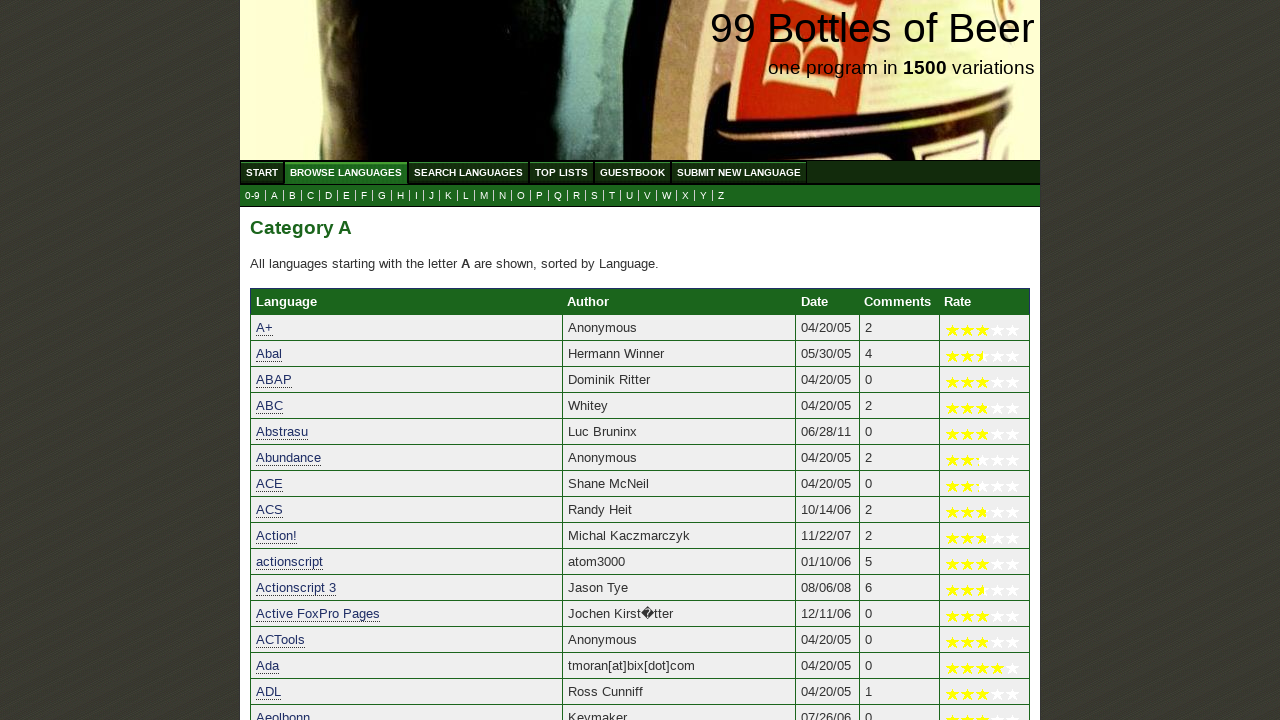